Tests the Playwright documentation website by verifying the page title, checking the "Get Started" link attributes, clicking it, and verifying the Installation heading is visible on the resulting page.

Starting URL: https://playwright.dev

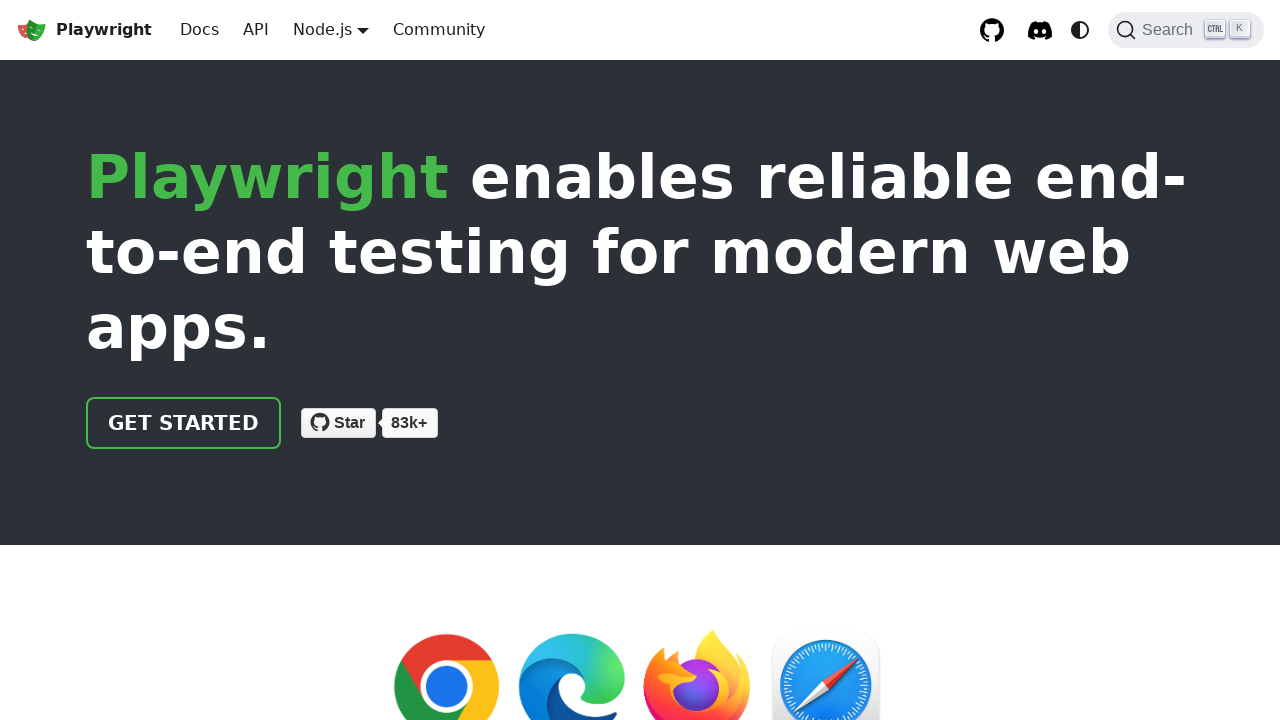

Verified page title contains 'Playwright'
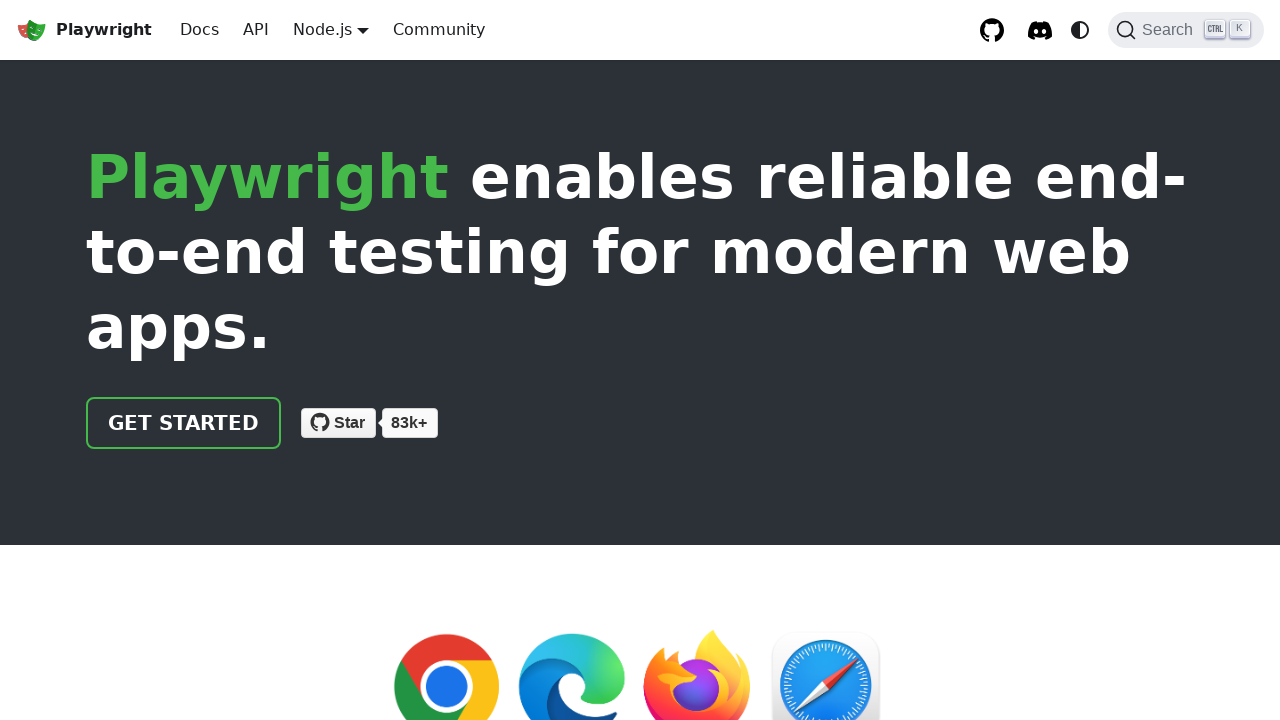

Located 'Get Started' link
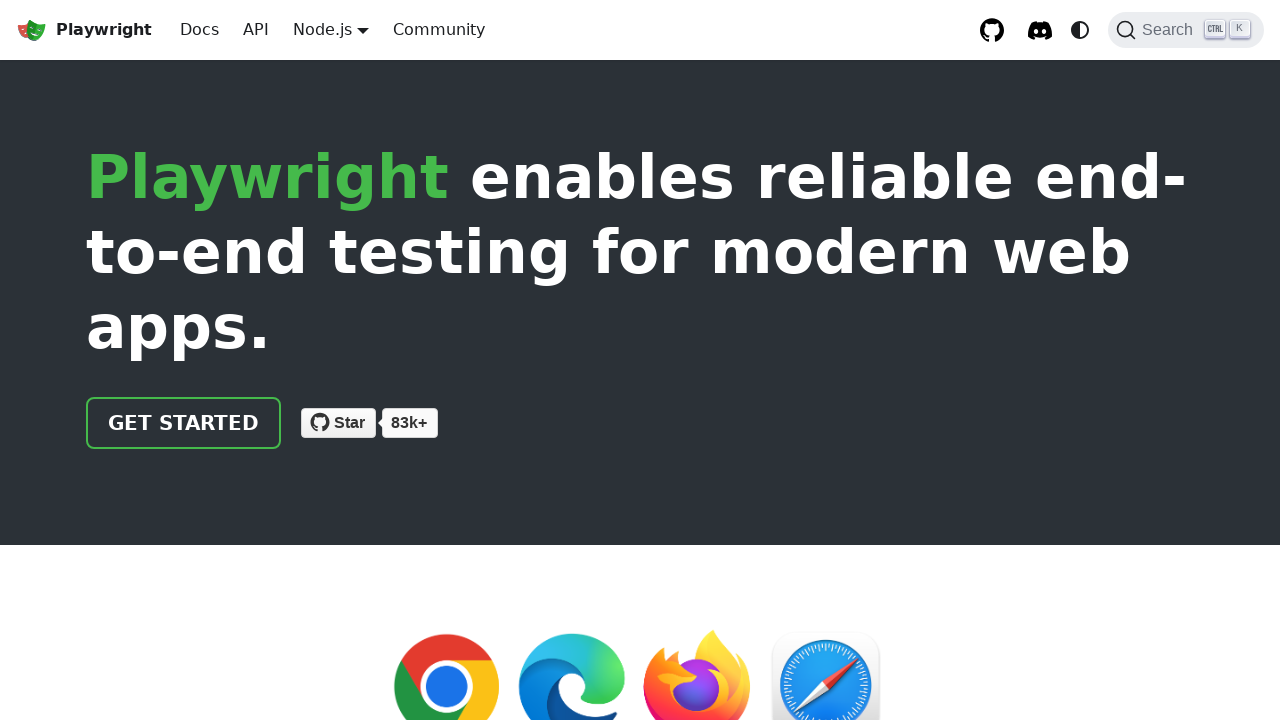

Verified 'Get Started' link href is '/docs/intro'
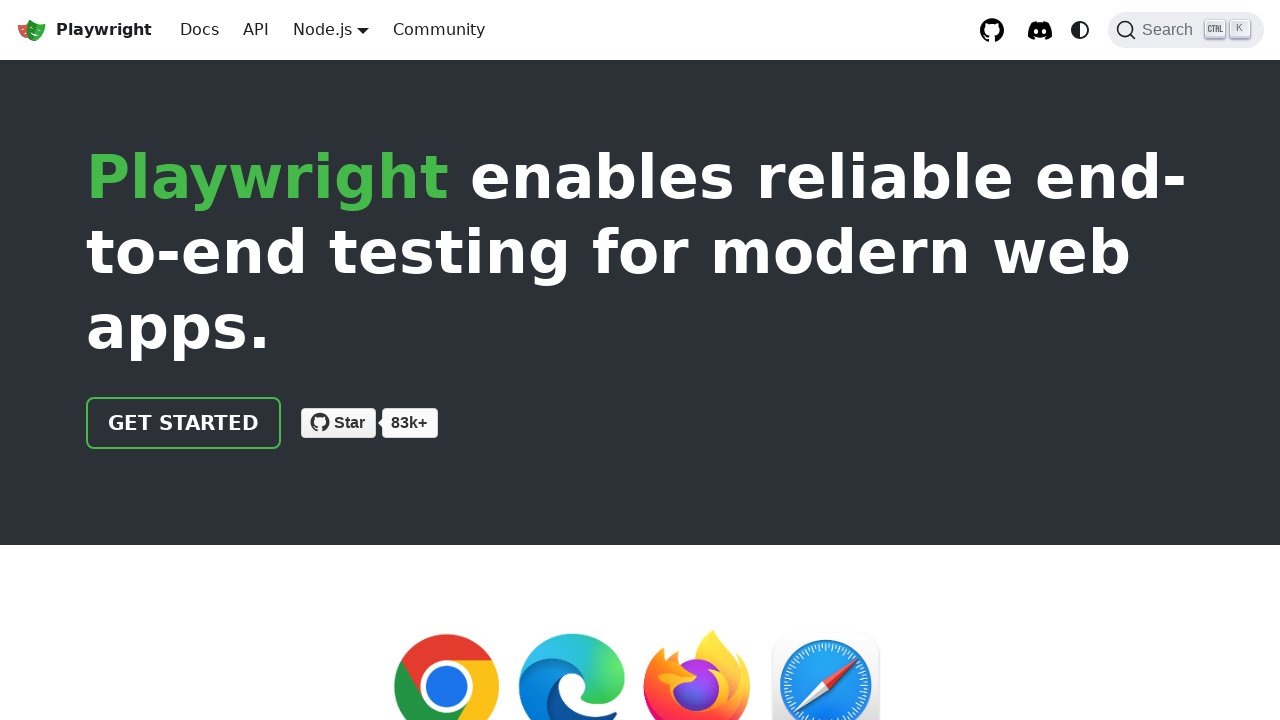

Clicked 'Get Started' link at (184, 423) on internal:role=link[name="Get Started"i]
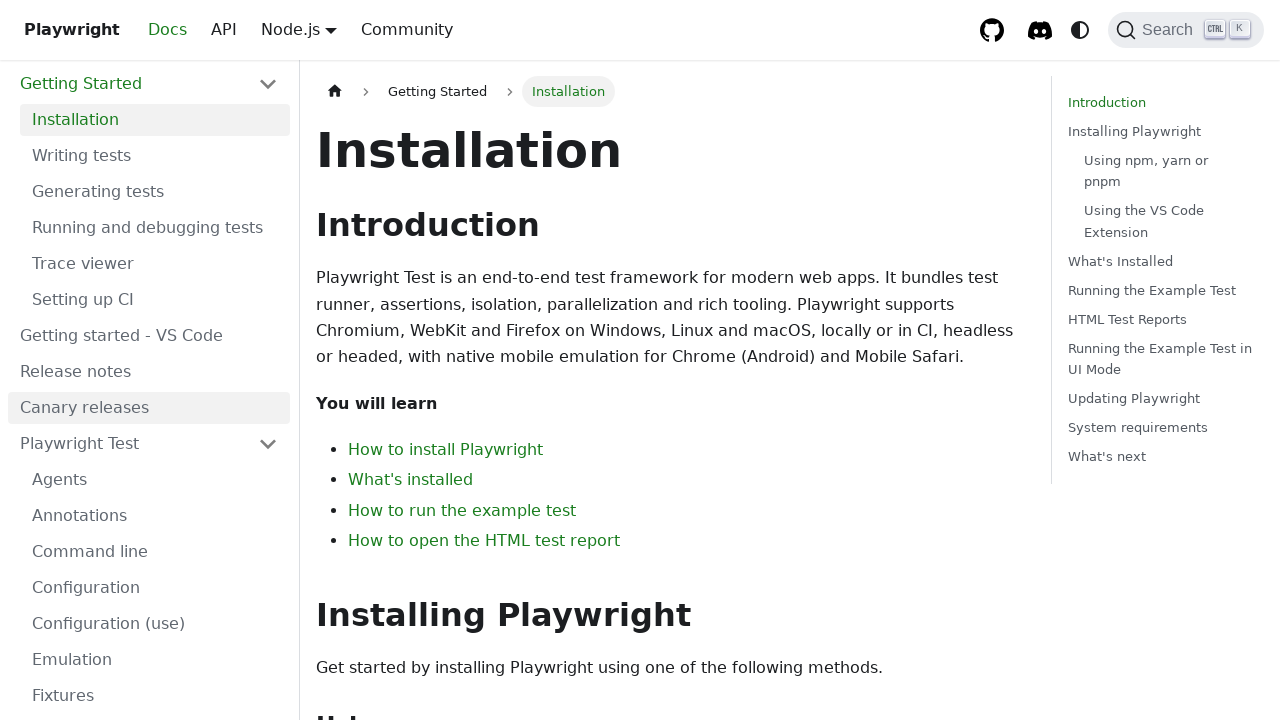

Installation heading is now visible
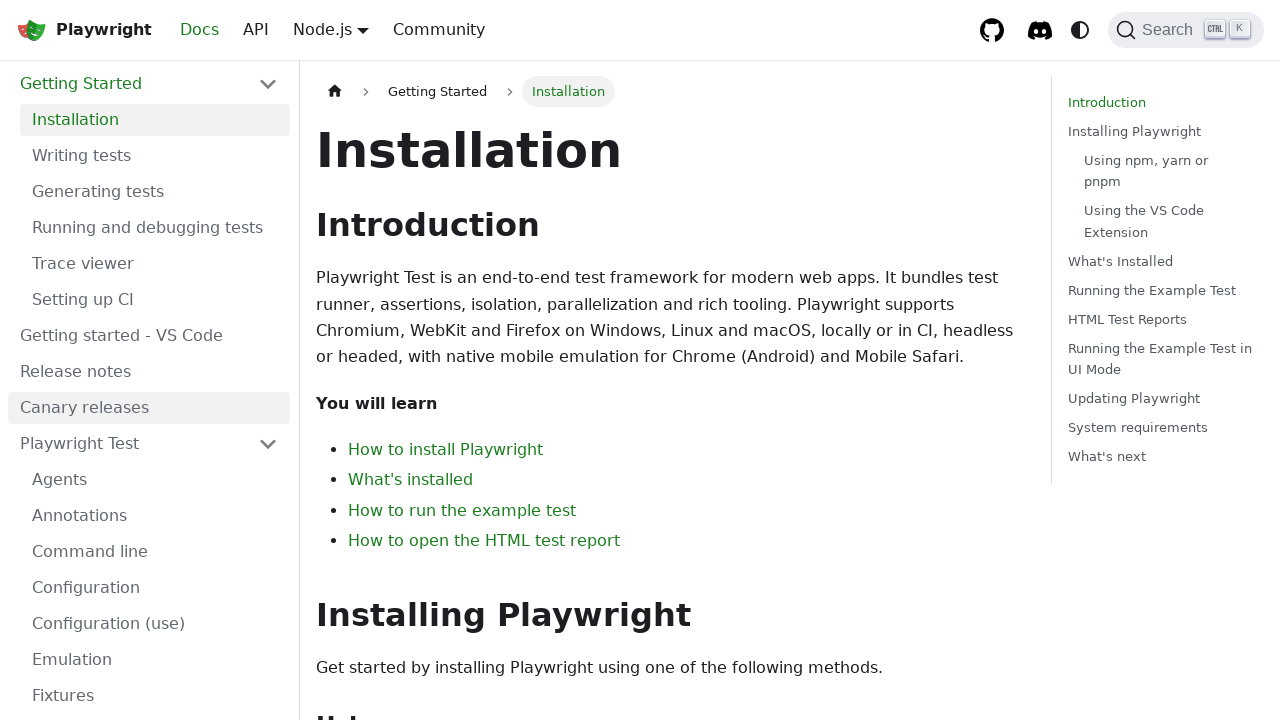

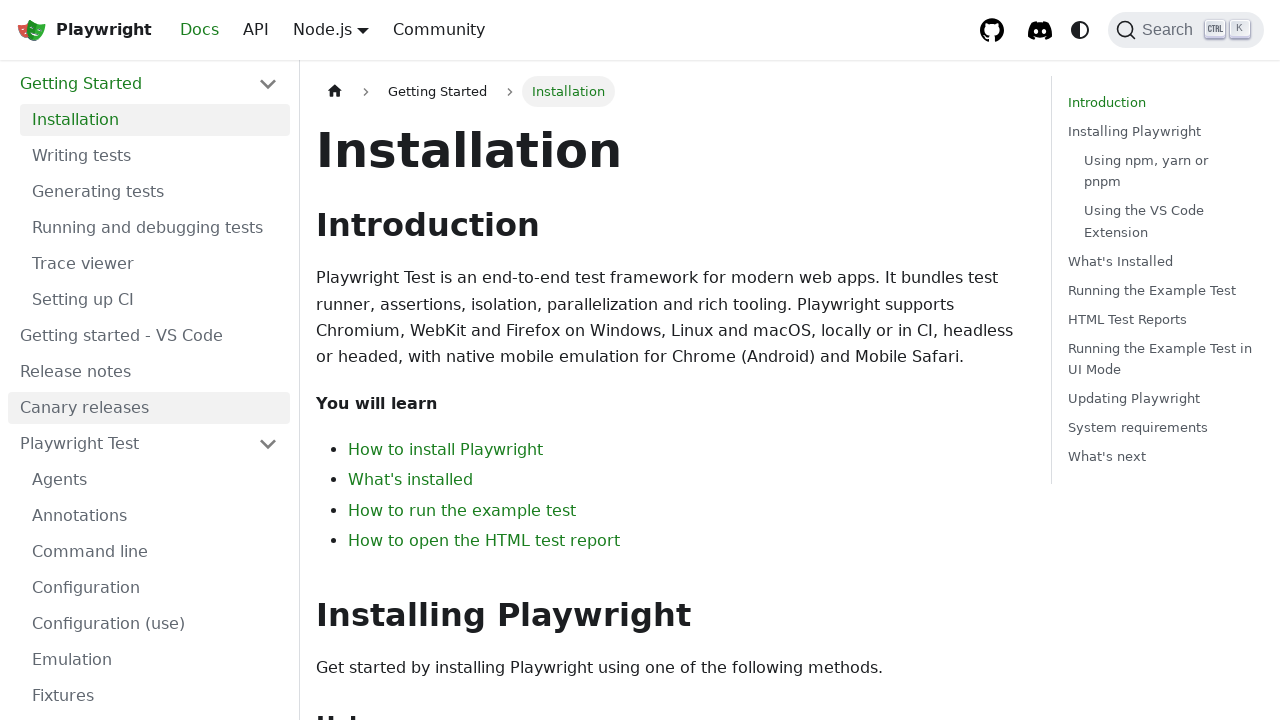